Tests browser window handling by verifying page text and title, clicking a link that opens a new window, switching to the new window to verify its content, and then switching back to the original window to verify its title.

Starting URL: https://the-internet.herokuapp.com/windows

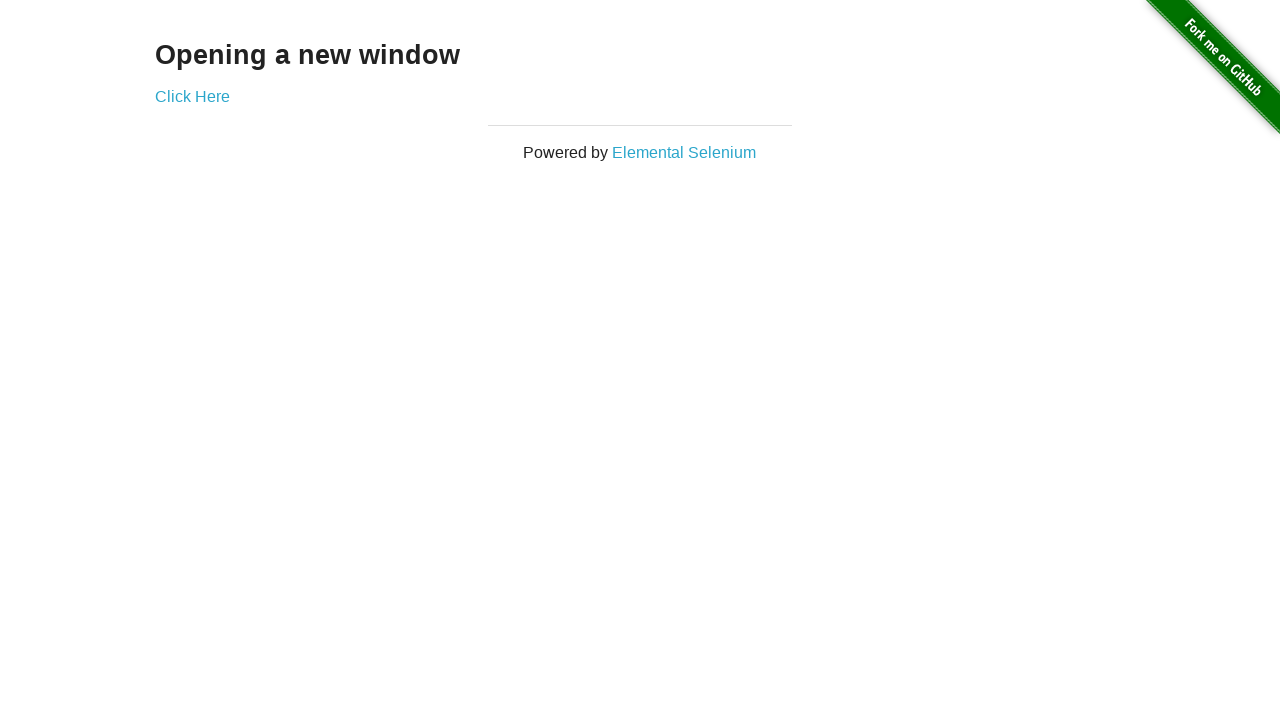

Verified 'Opening a new window' text is present on the page
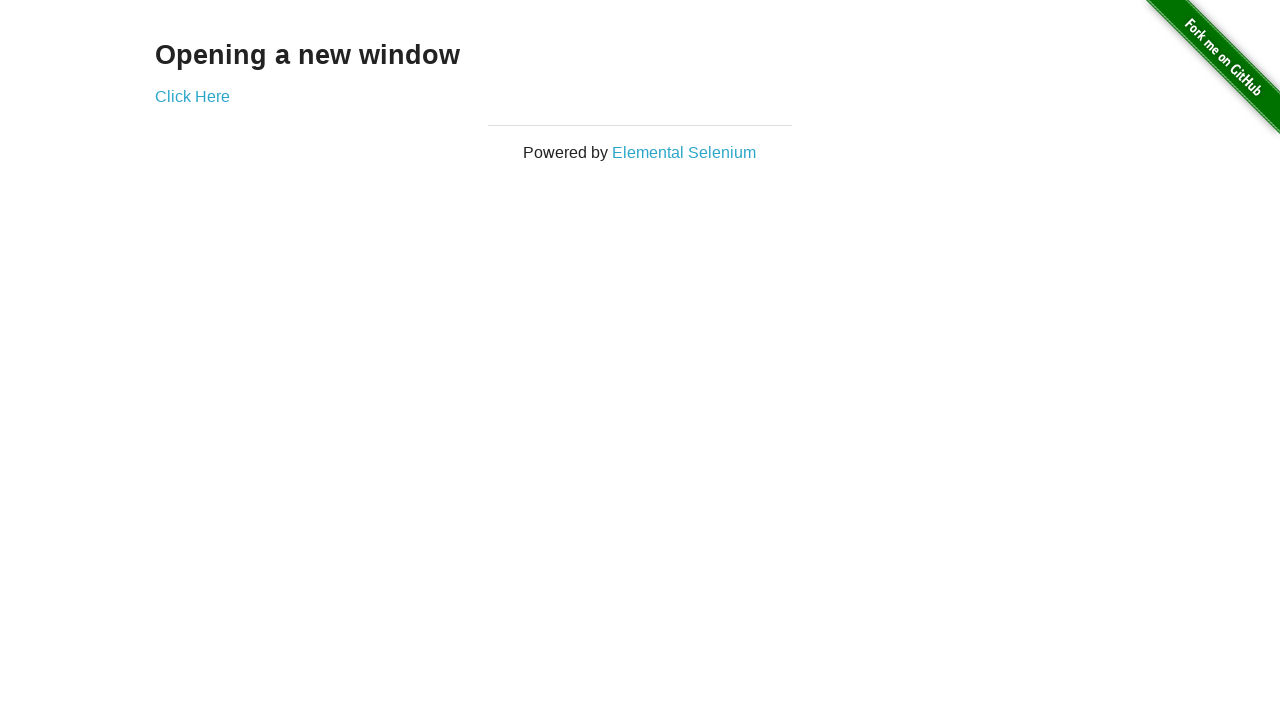

Verified page title is 'The Internet'
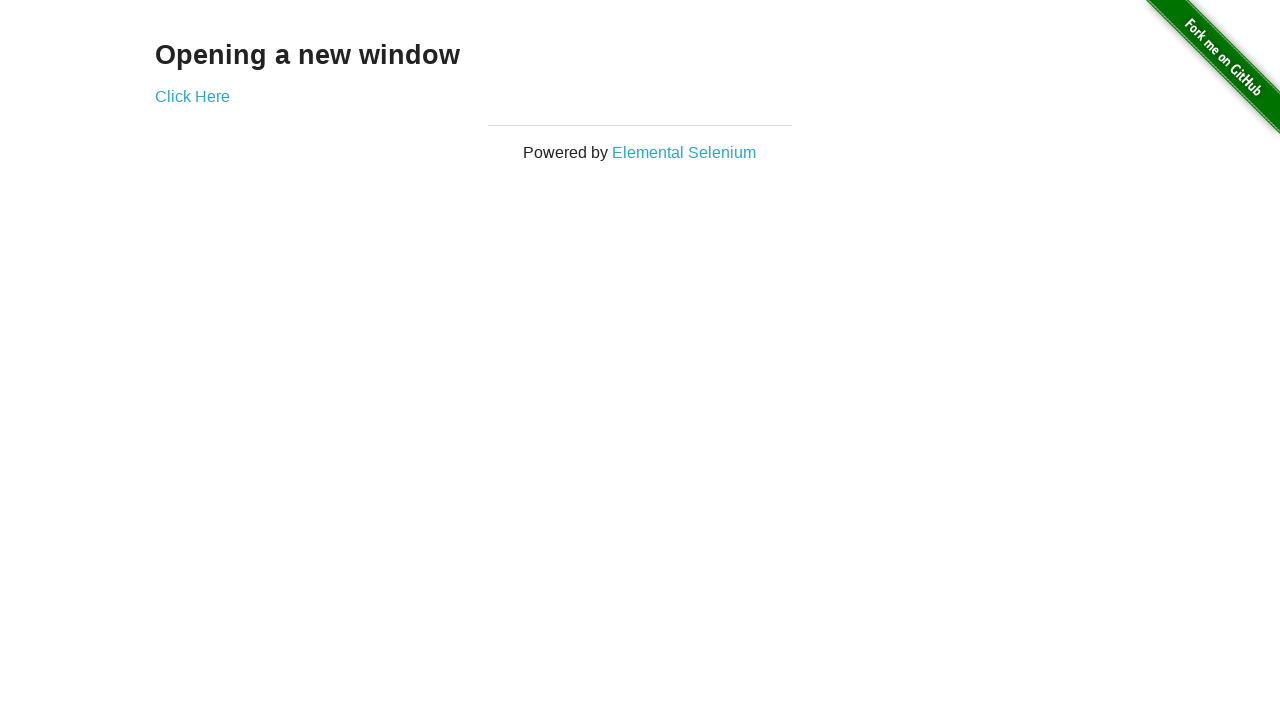

Clicked 'Click Here' link which opened a new window at (192, 96) on xpath=//a[.='Click Here']
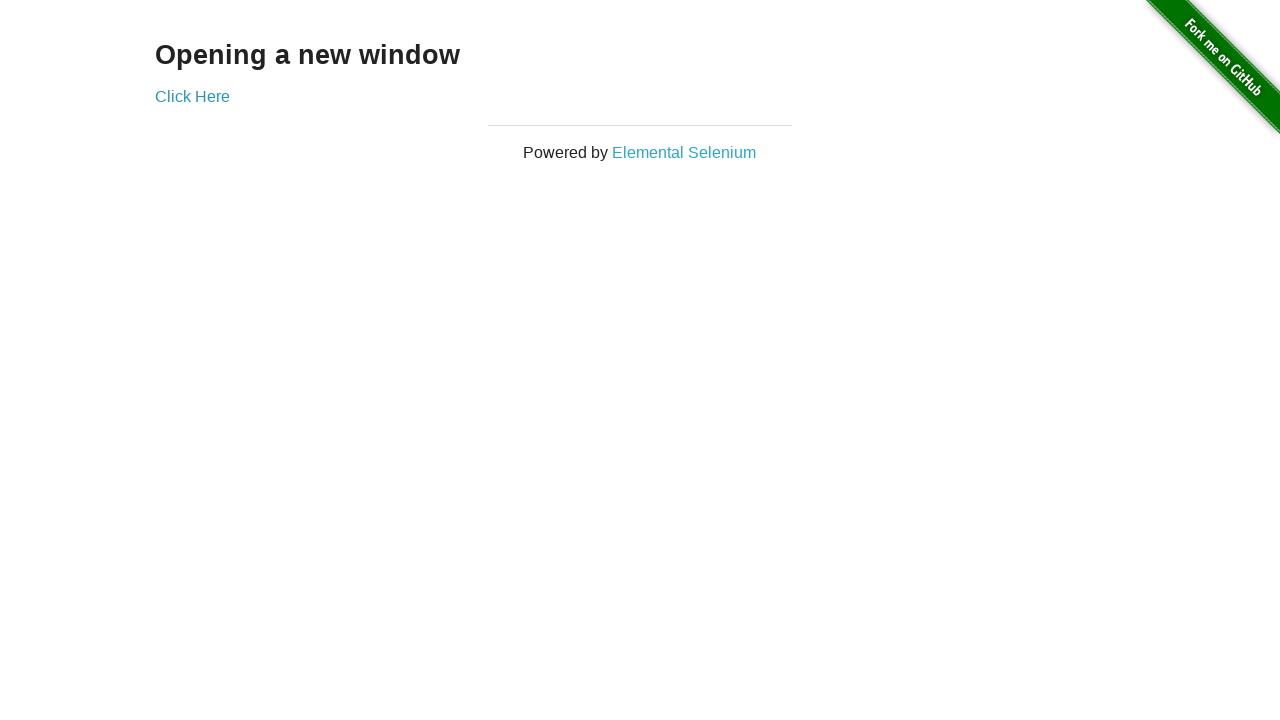

Obtained reference to the newly opened window
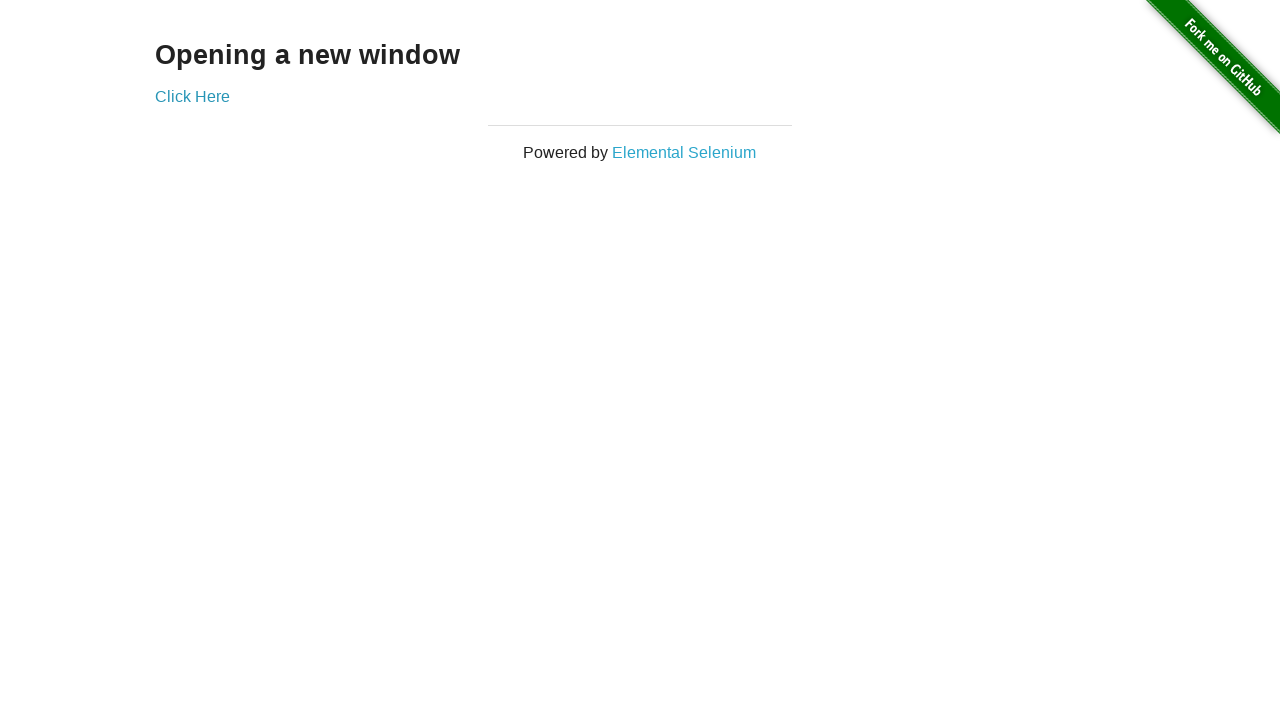

New window finished loading
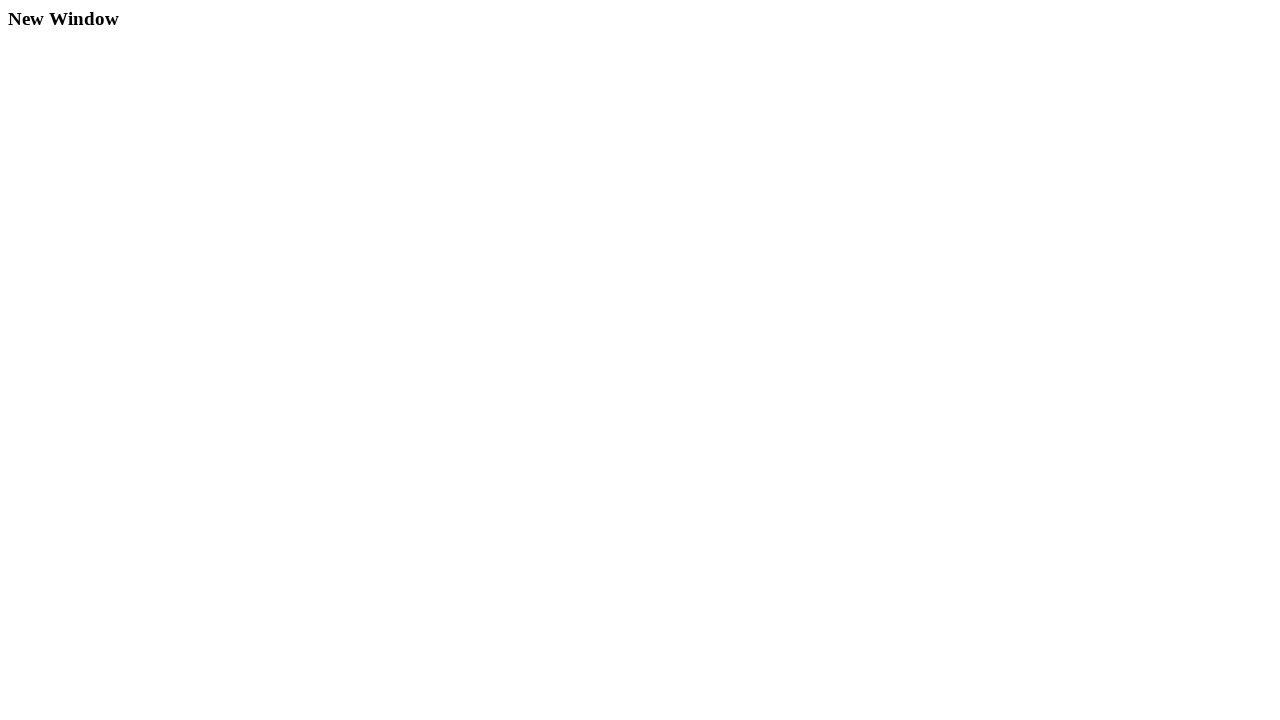

Verified new window contains 'New Window' text
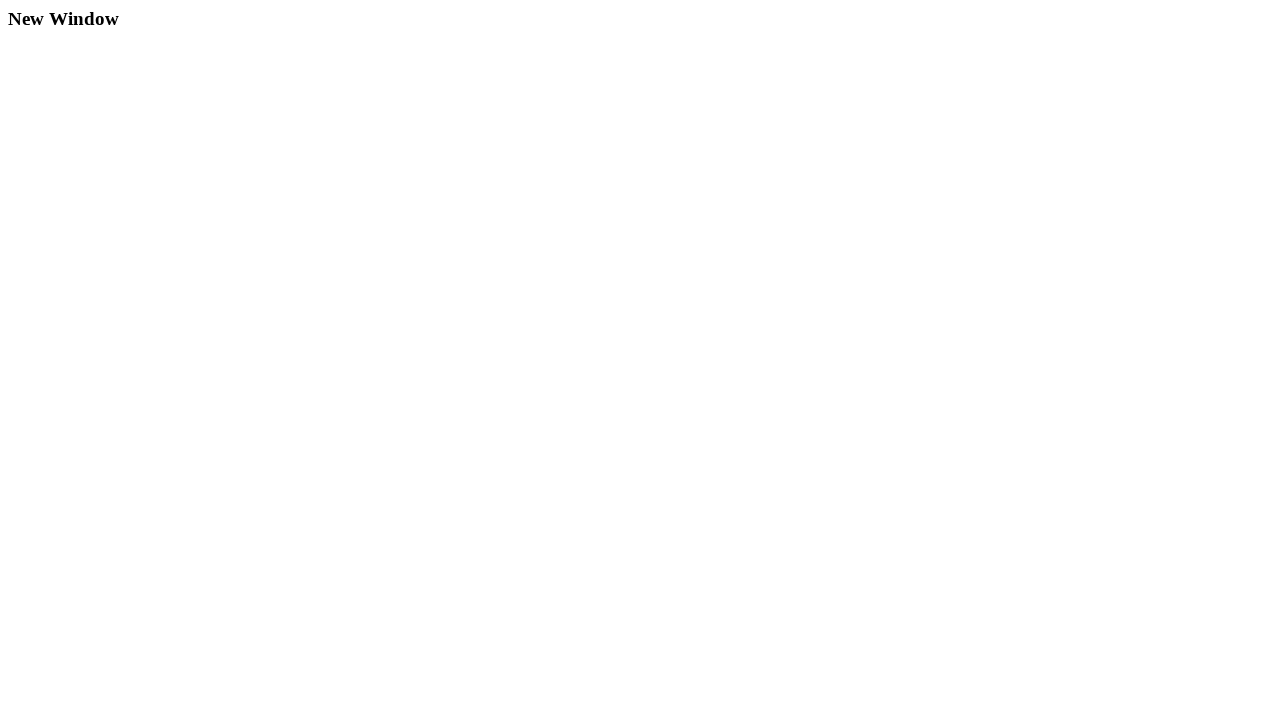

Switched back to original window and verified title is still 'The Internet'
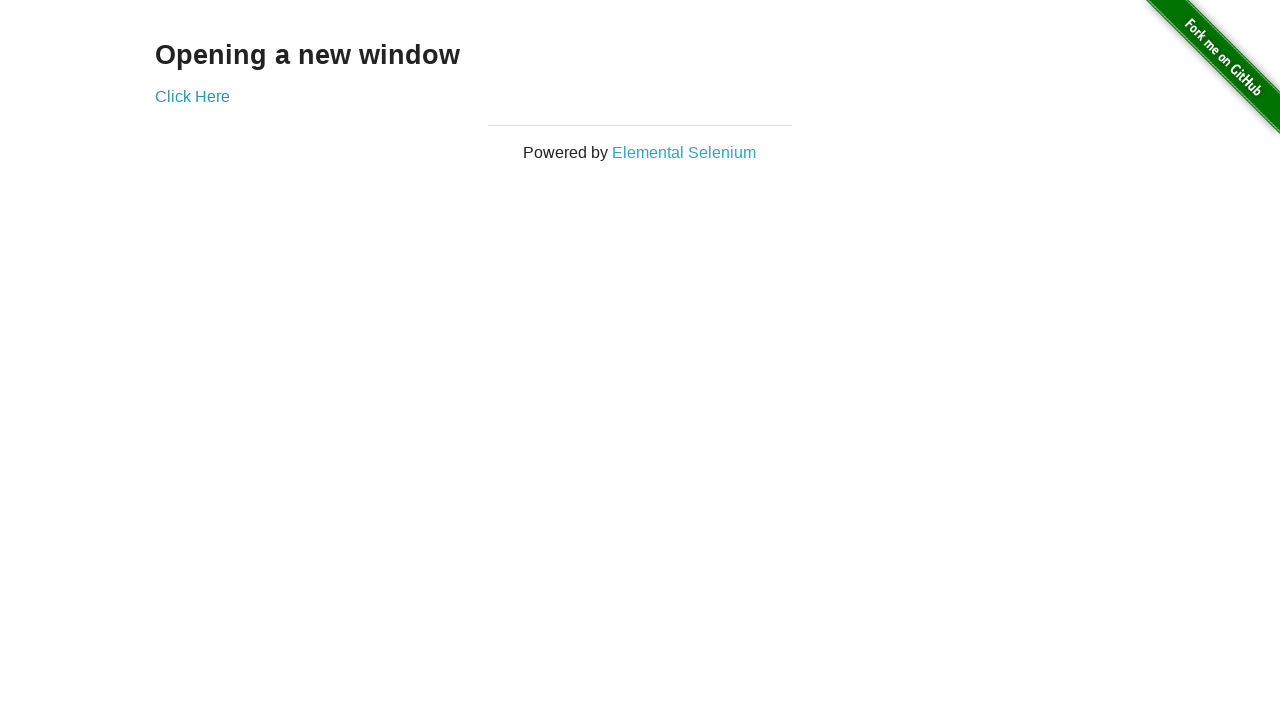

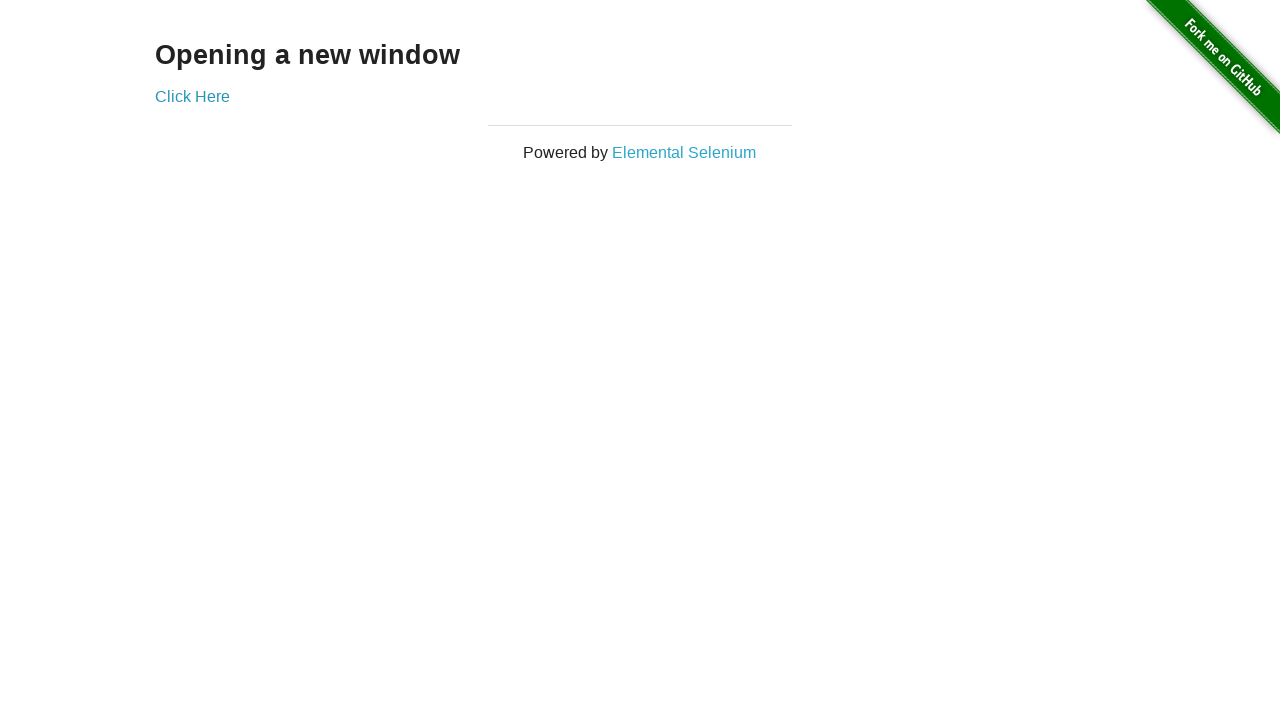